Tests mouse hover functionality and clicking on a link that appears on hover

Starting URL: https://codenboxautomationlab.com/practice/

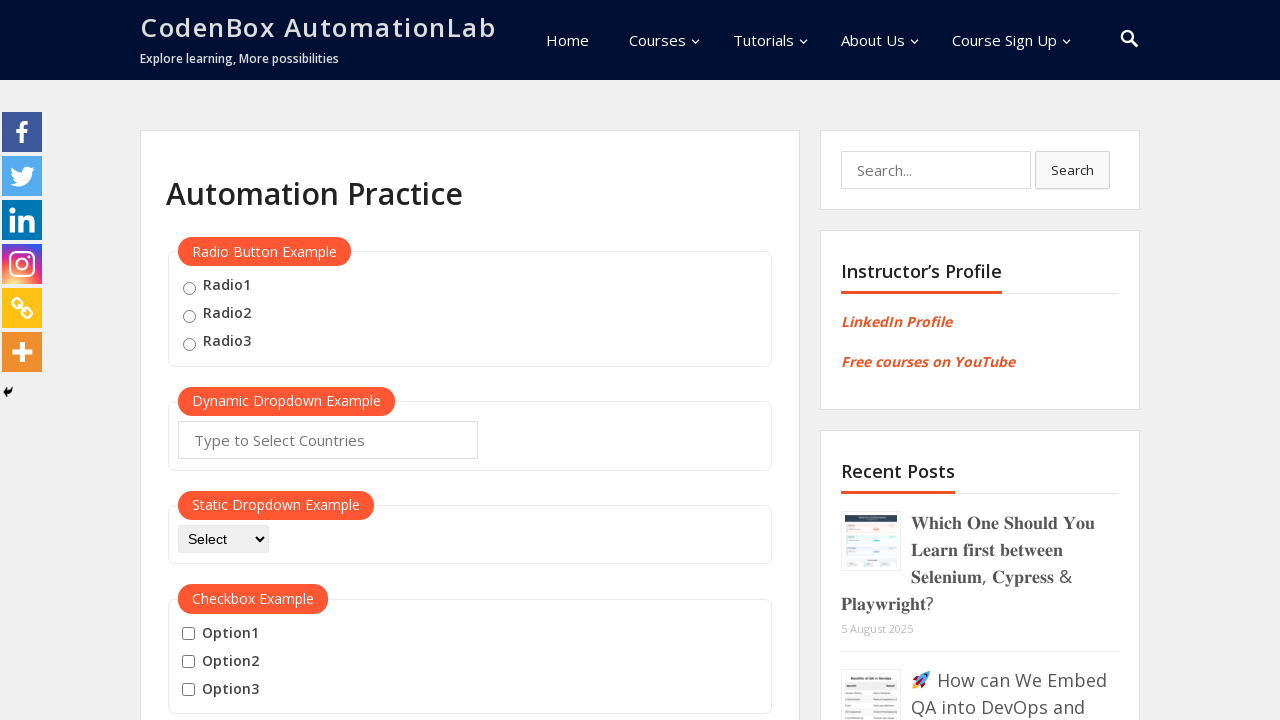

Scrolled page to mouse hover section (1900px)
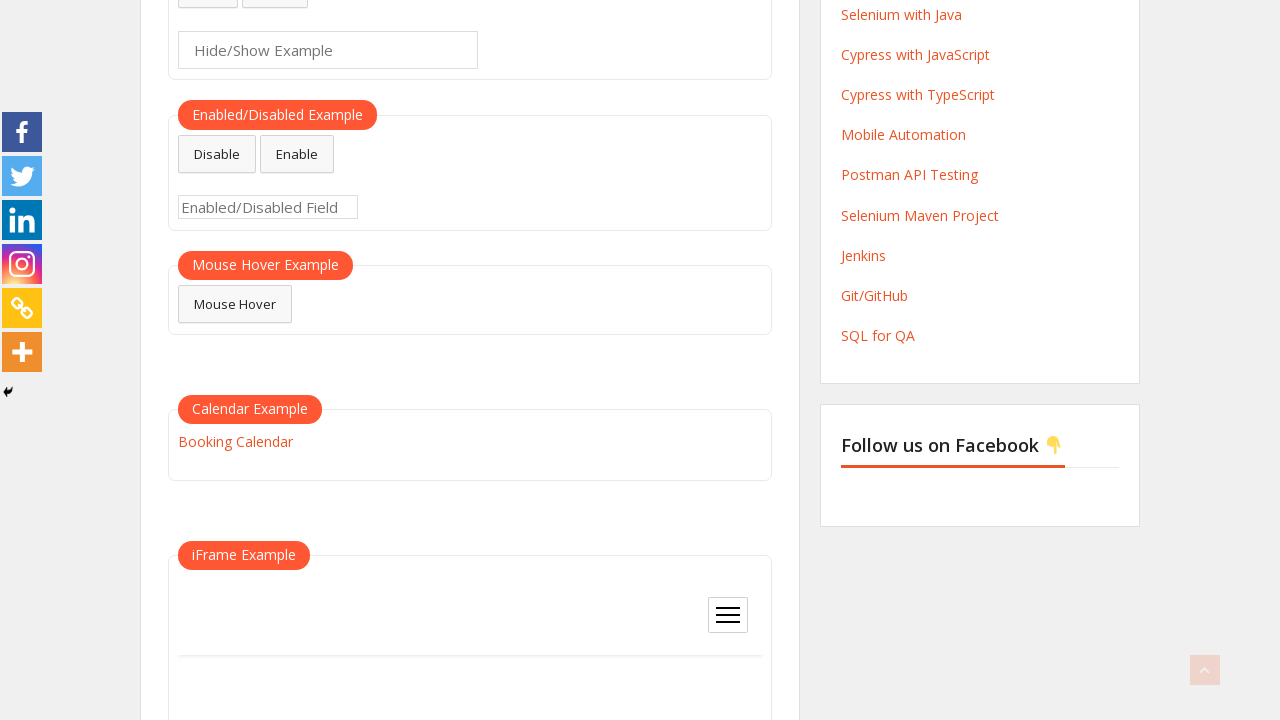

Waited 4 seconds for elements to load
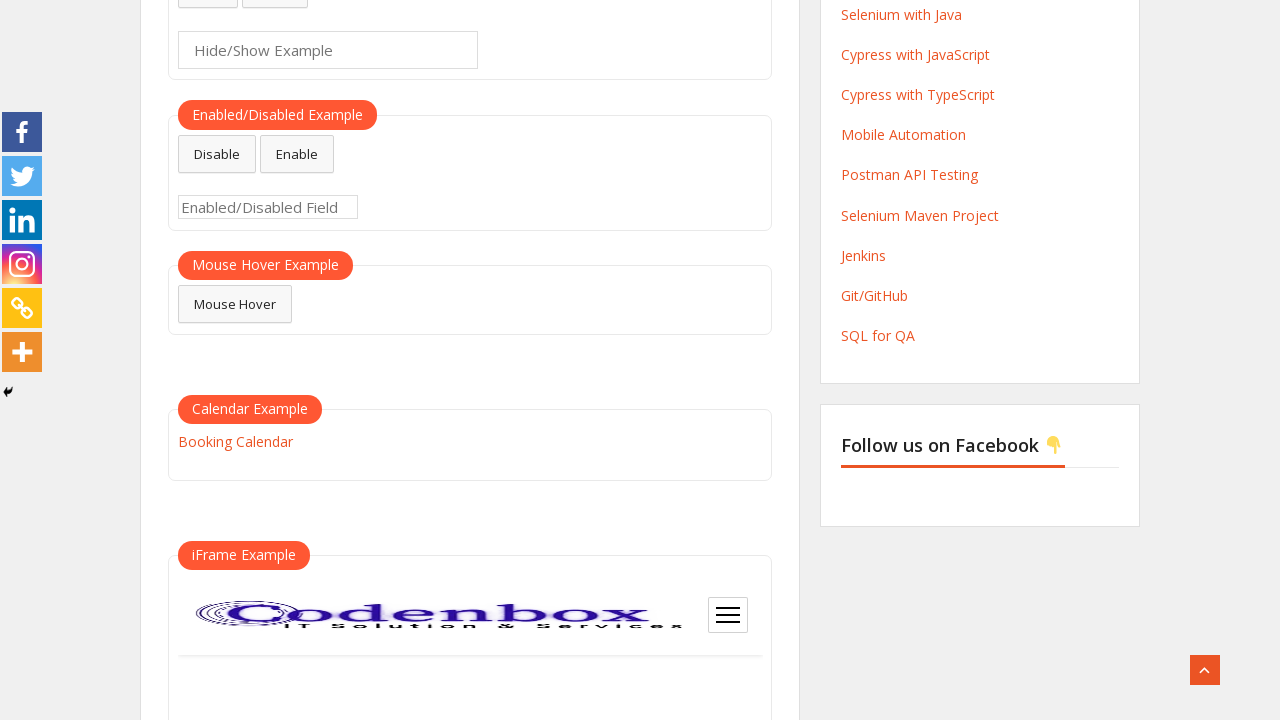

Hovered over mouse hover element at (235, 304) on #mousehover
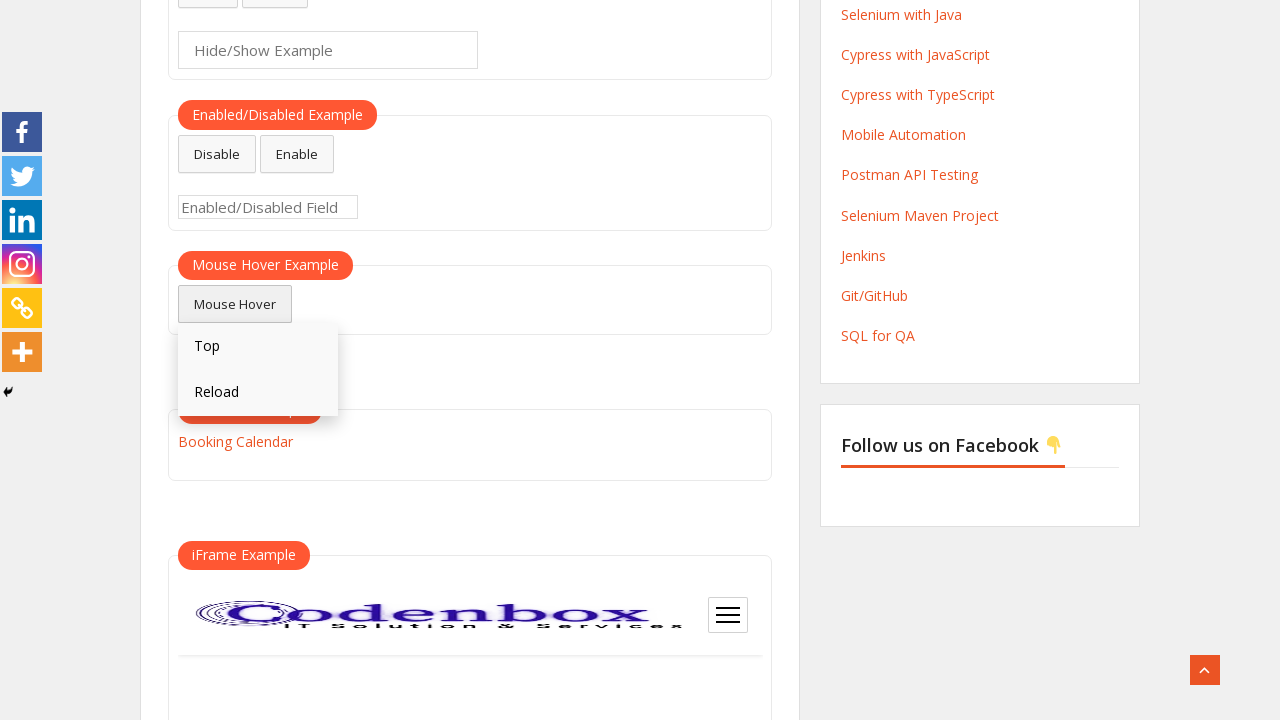

Clicked Reload link that appeared on hover at (258, 393) on text=Reload
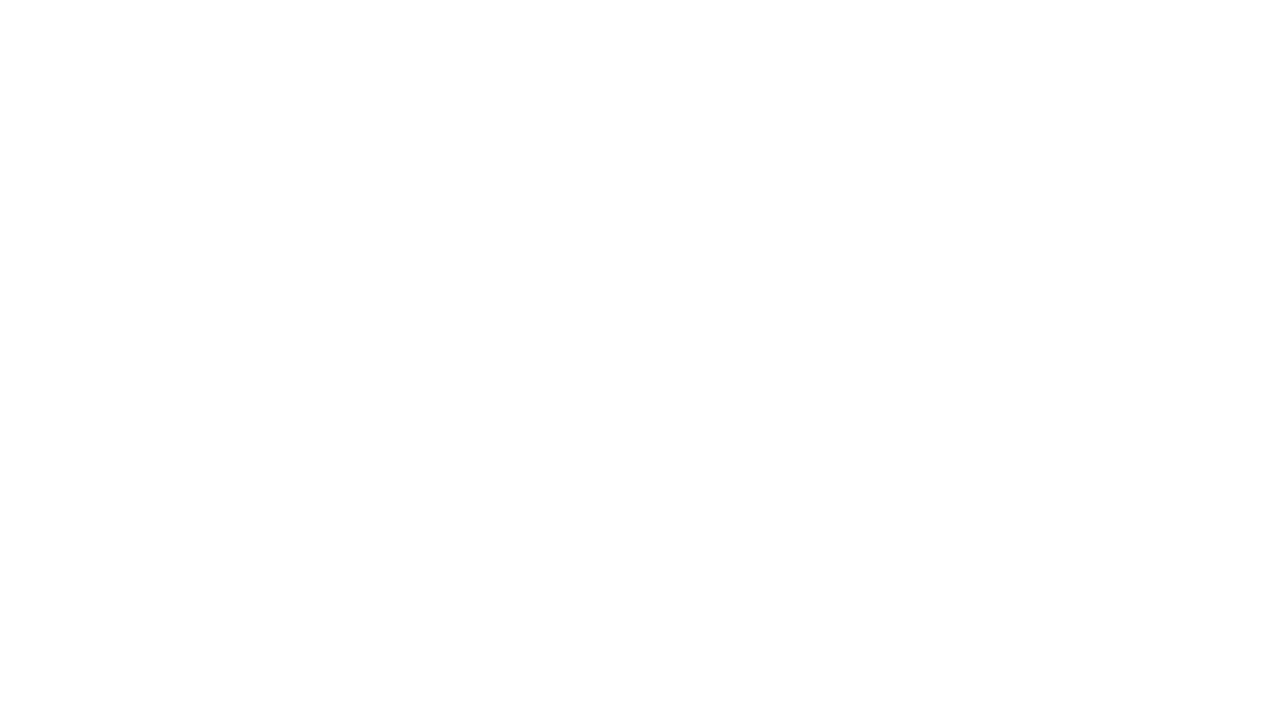

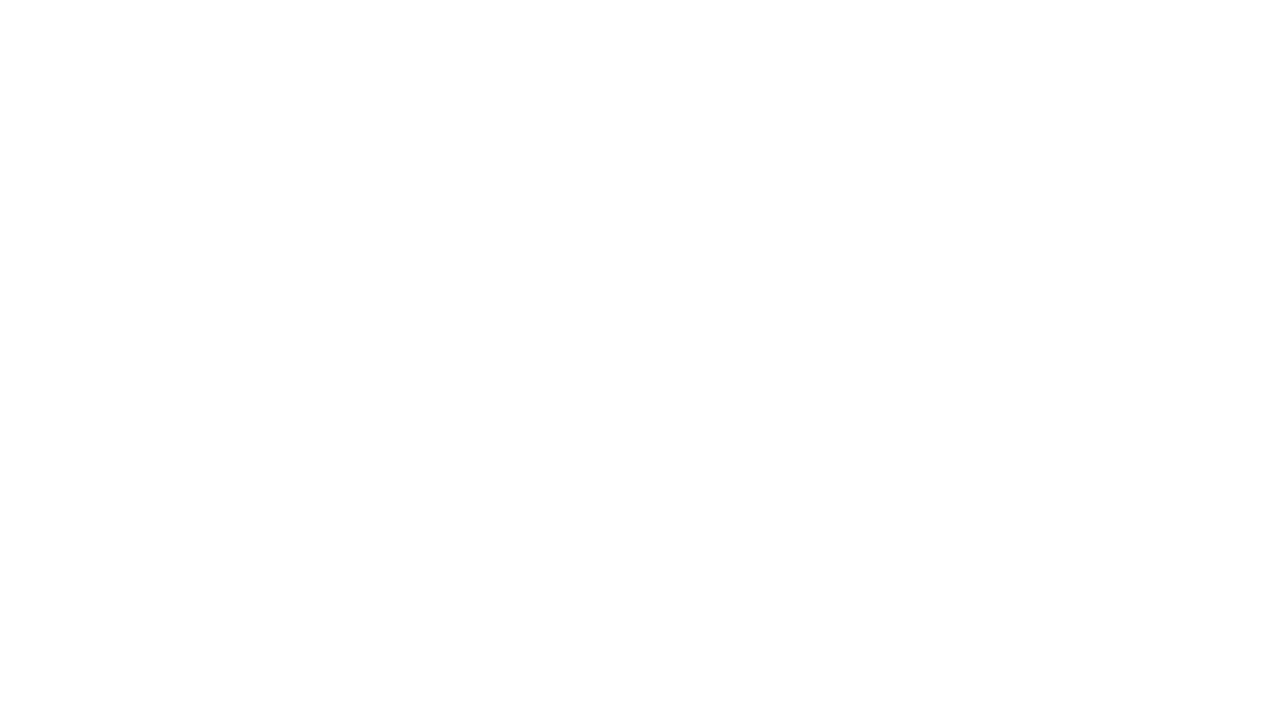